Tests dropdown functionality by iterating through all options, verifying their text, and selecting each option

Starting URL: http://the-internet.herokuapp.com/dropdown

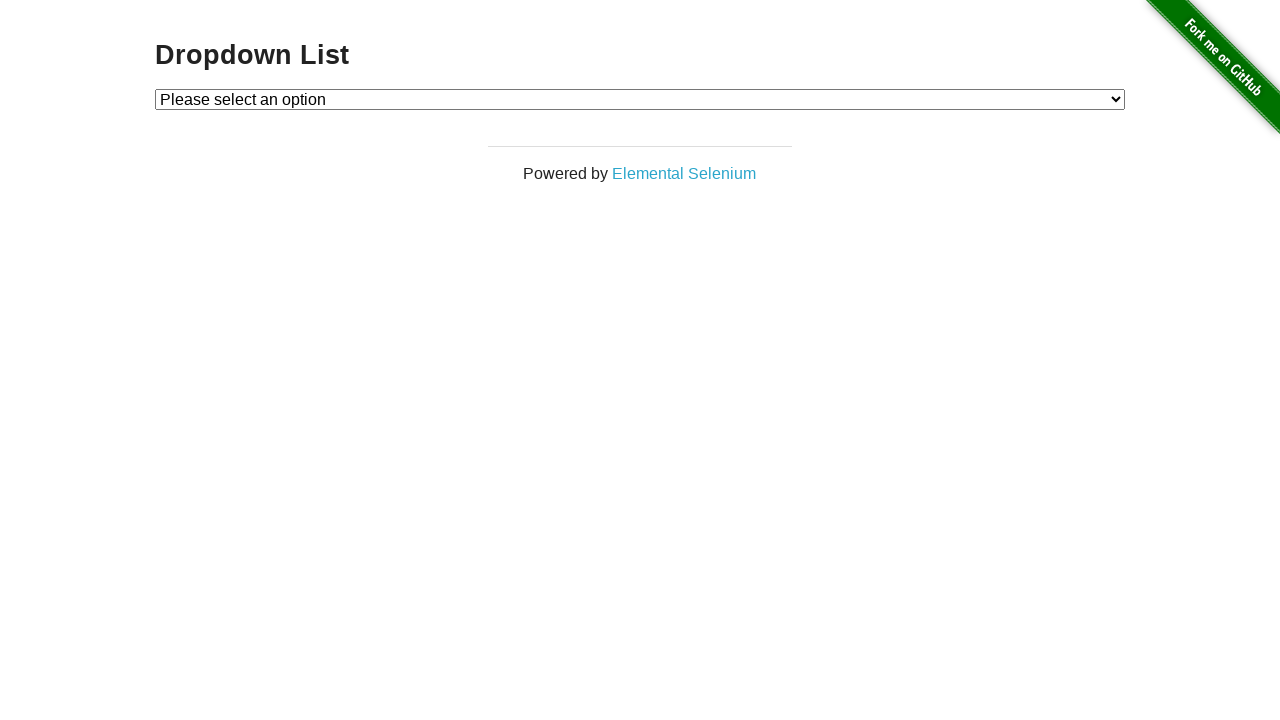

Located dropdown element with id 'dropdown'
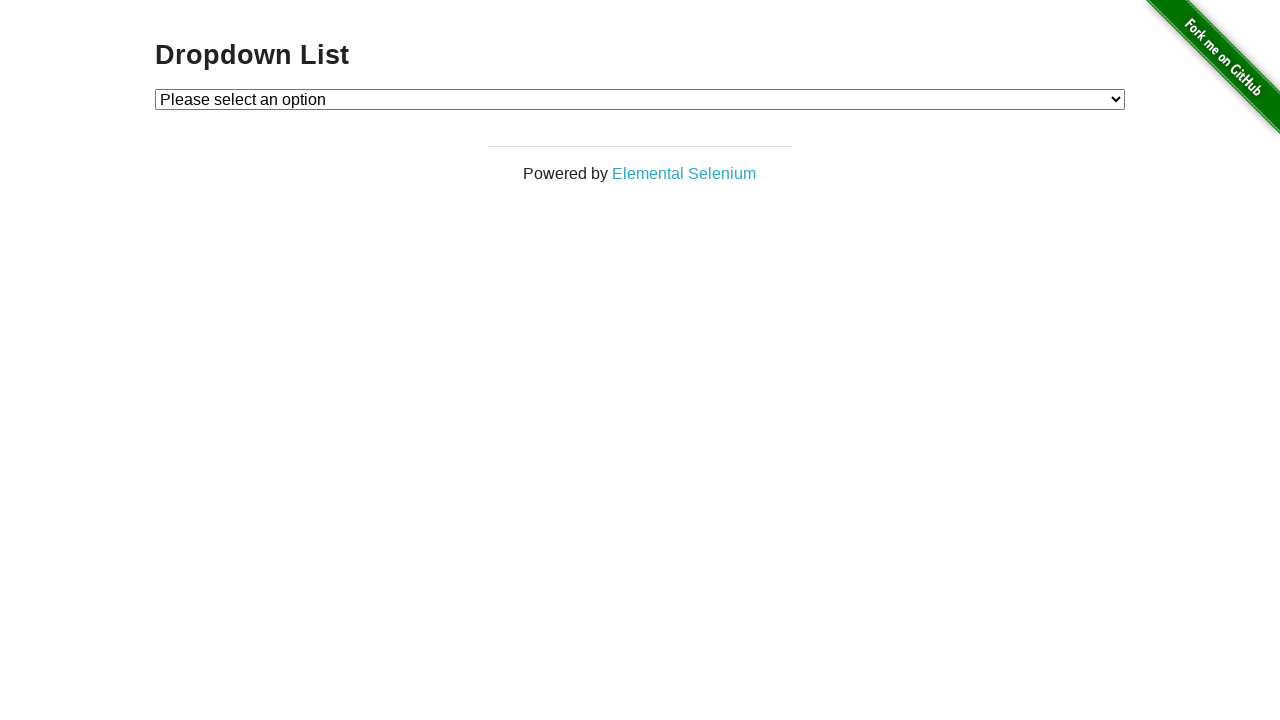

Retrieved all dropdown options
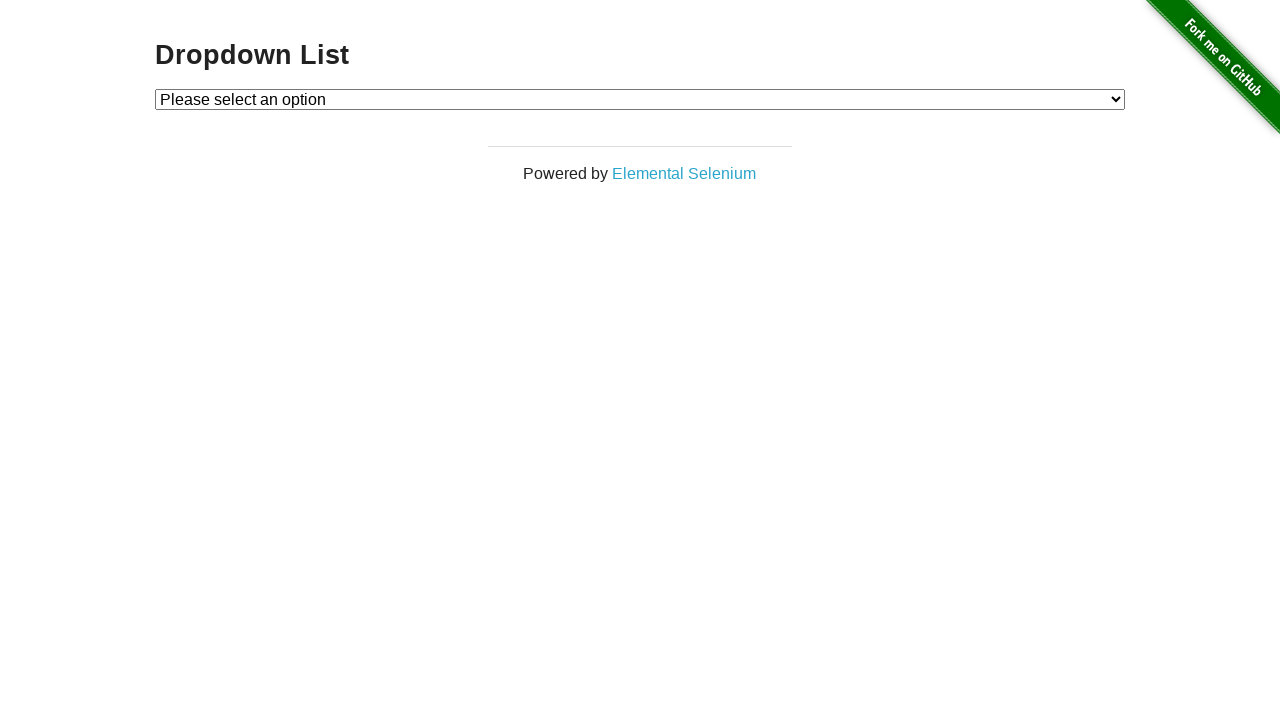

Retrieved text from option 0: 'Please select an option'
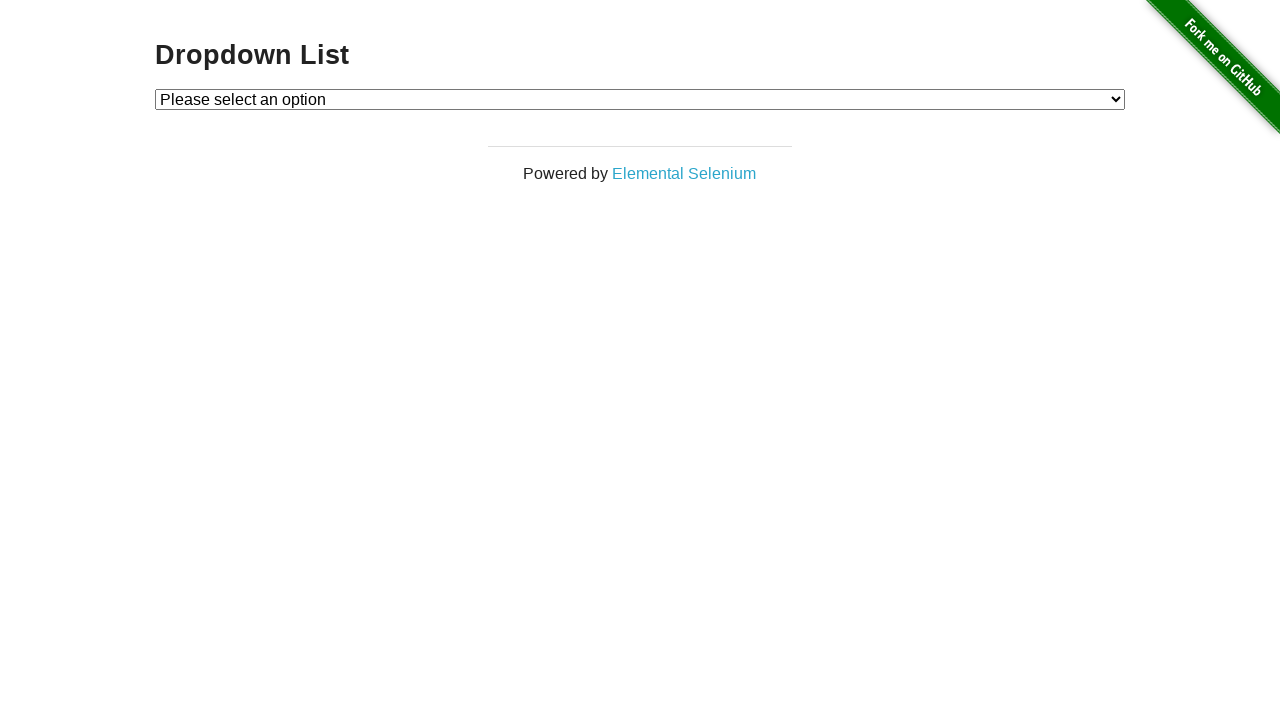

Verified option 0 text matches expected value 'Please select an option'
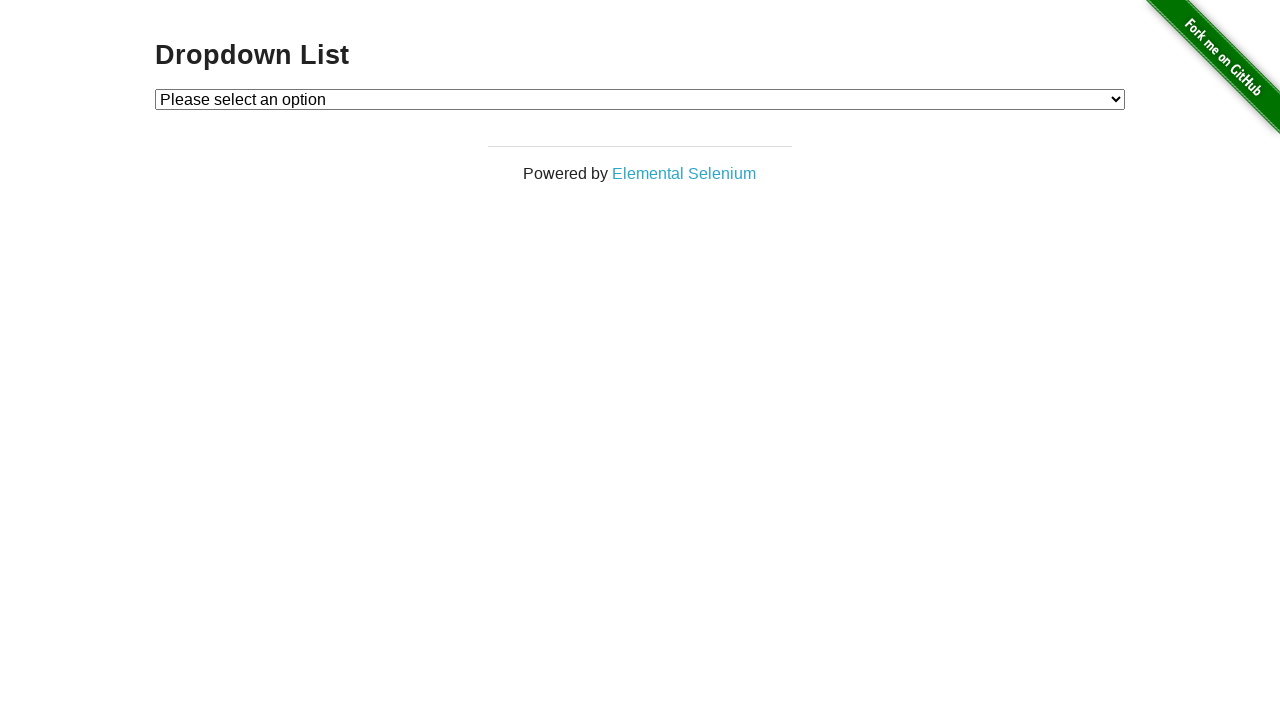

Selected dropdown option 'Please select an option' on #dropdown
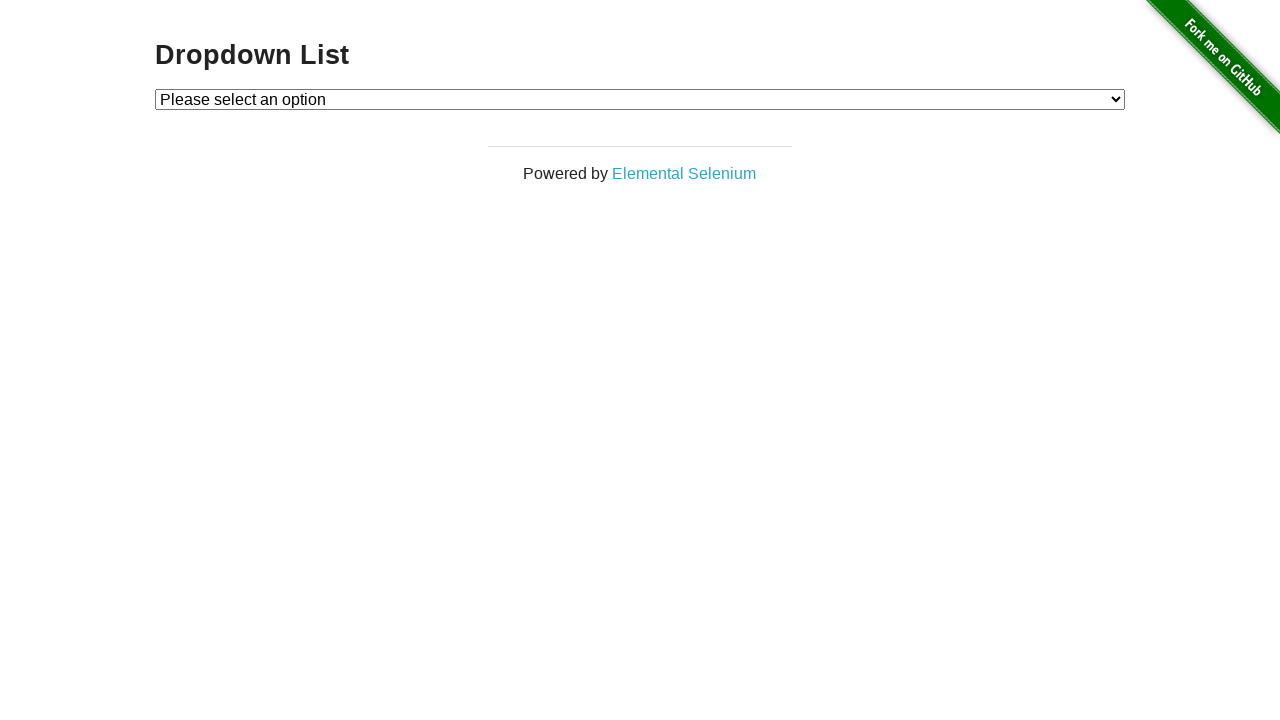

Retrieved text from option 1: 'Option 1'
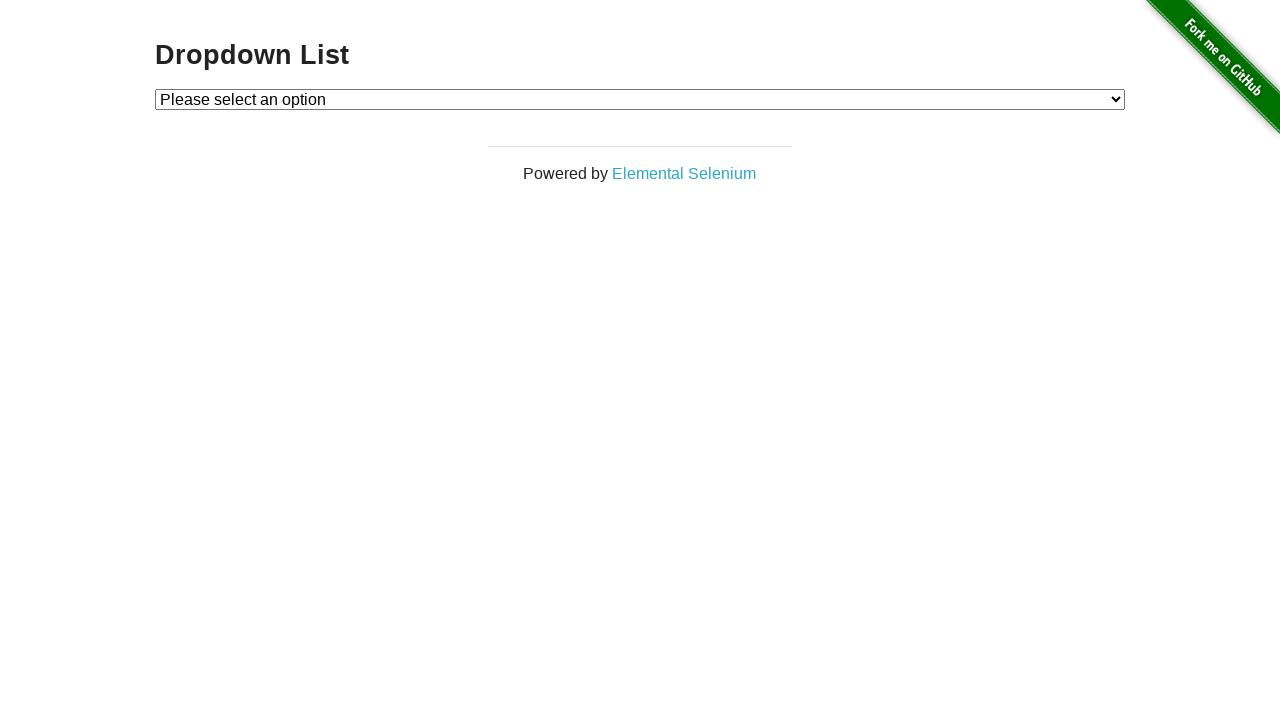

Verified option 1 text matches expected value 'Option 1'
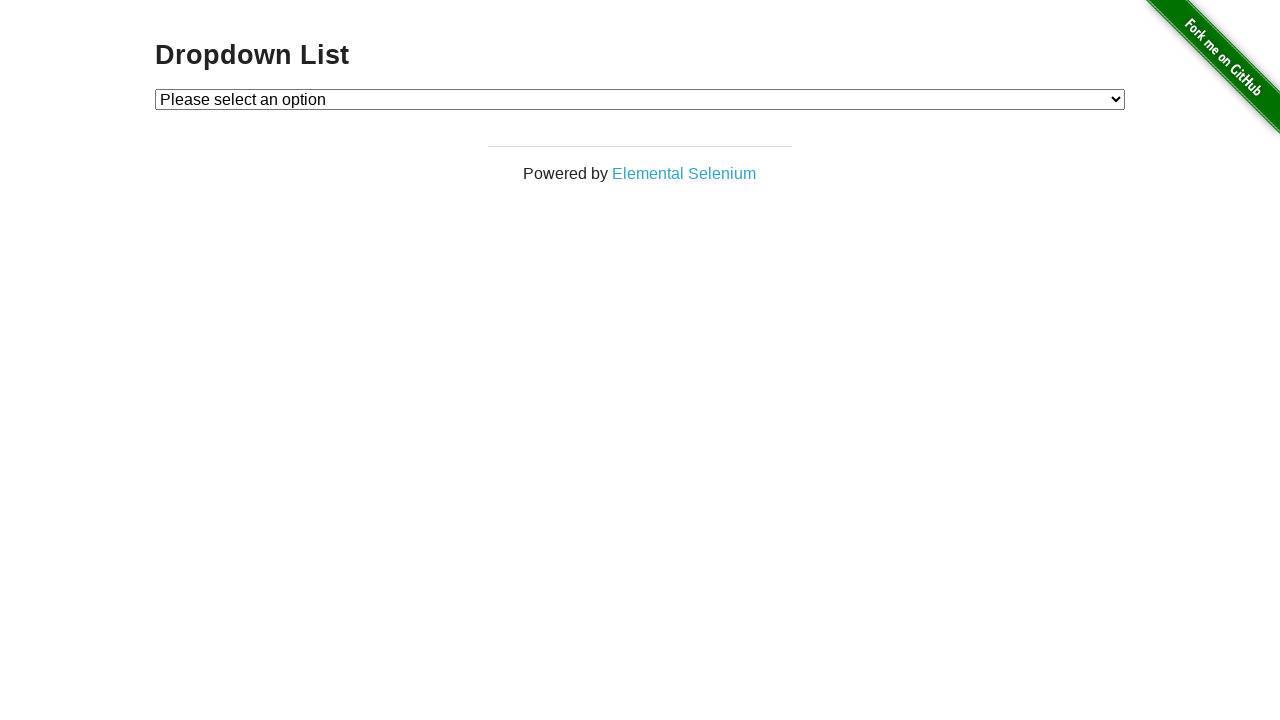

Selected dropdown option 'Option 1' on #dropdown
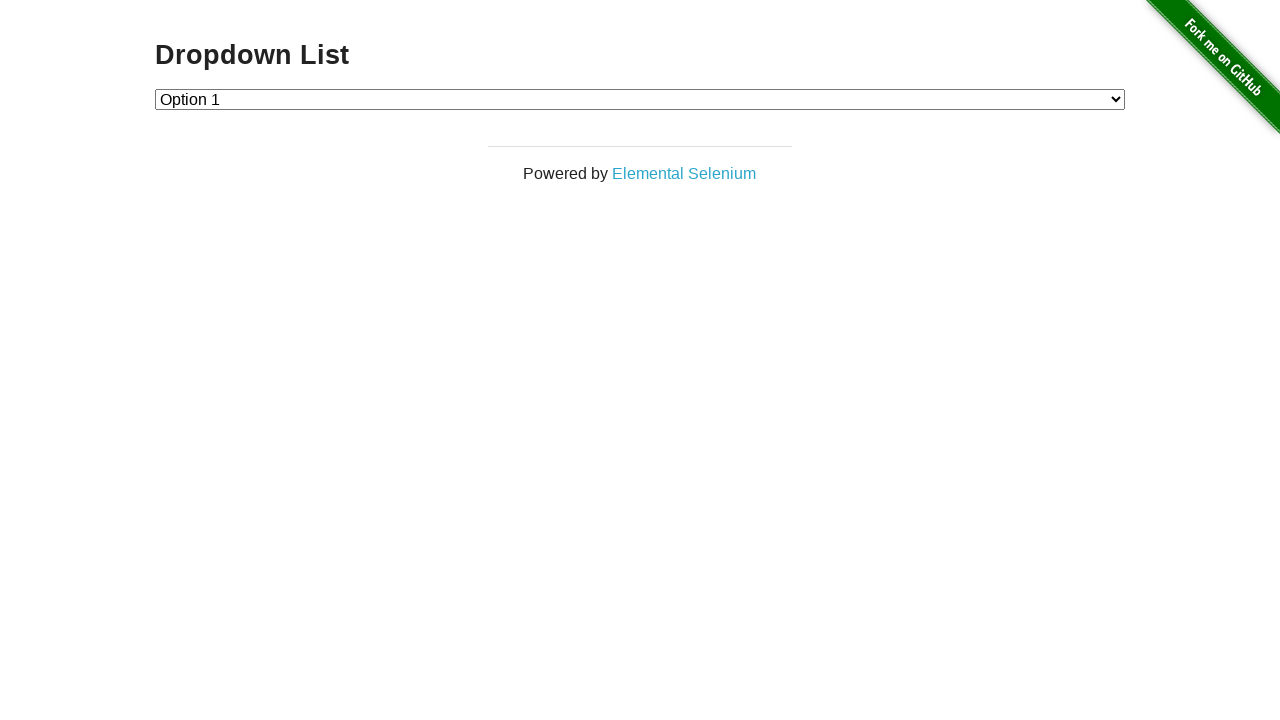

Retrieved text from option 2: 'Option 2'
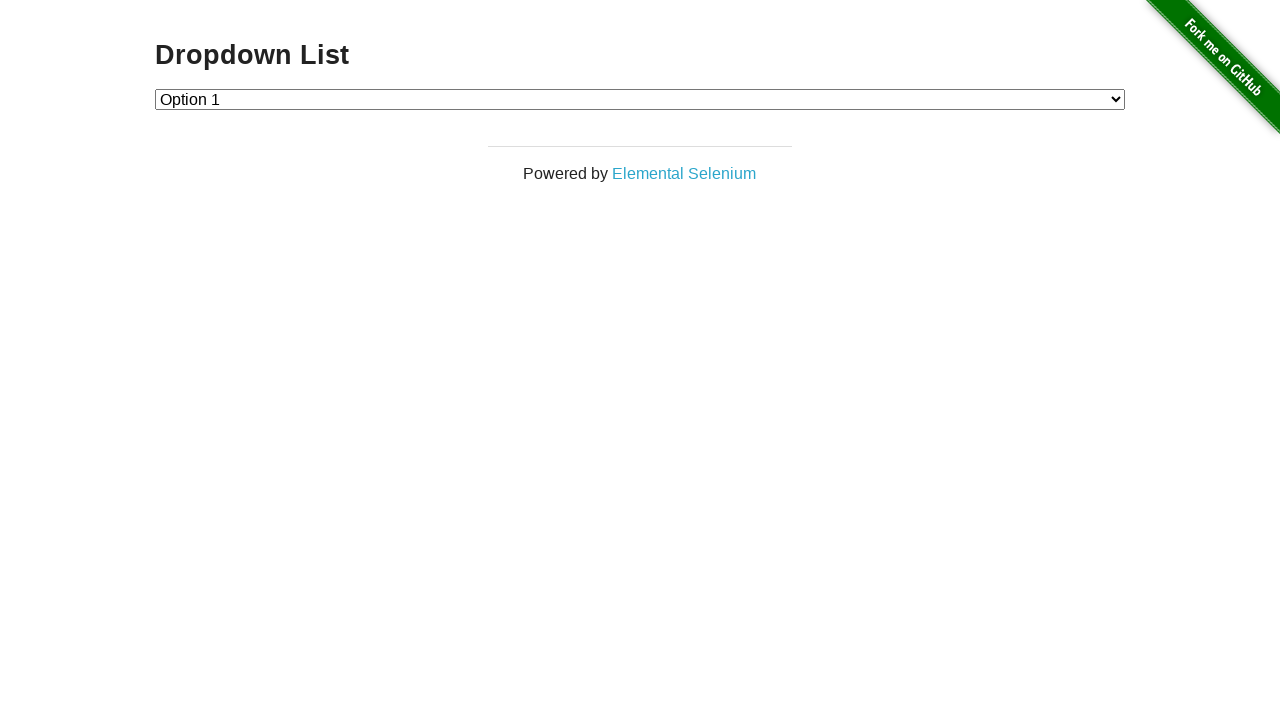

Verified option 2 text matches expected value 'Option 2'
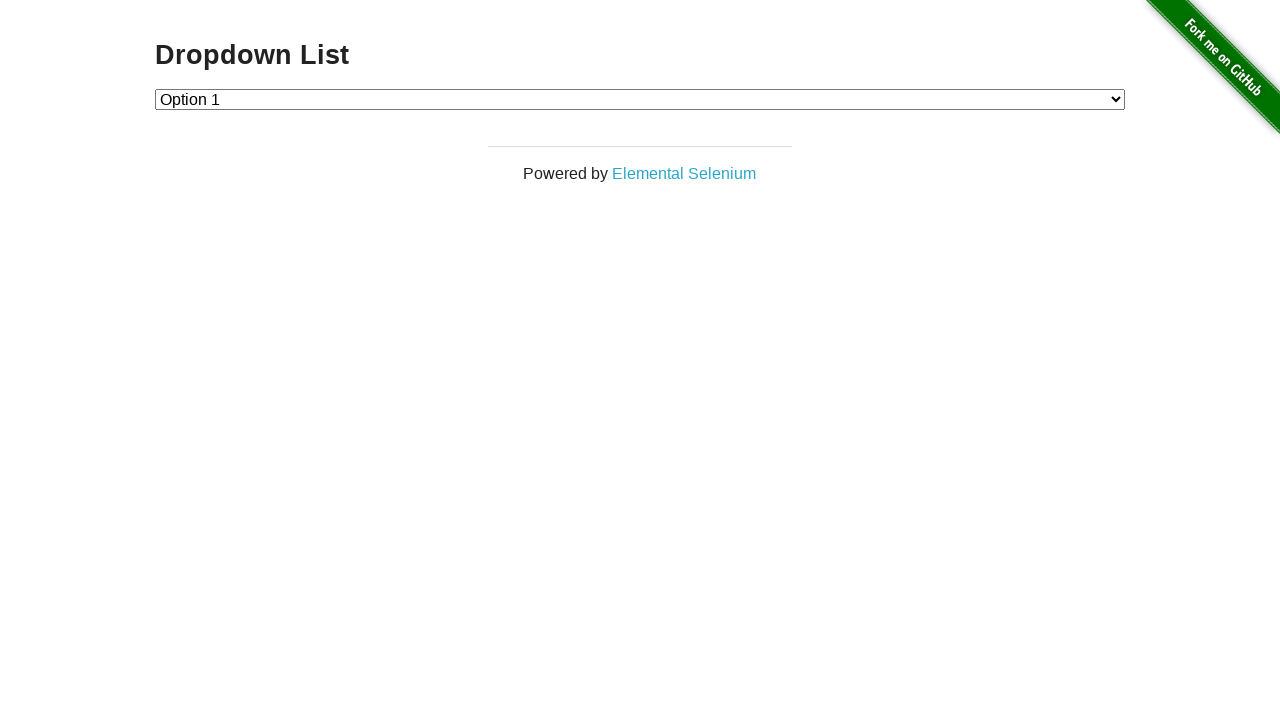

Selected dropdown option 'Option 2' on #dropdown
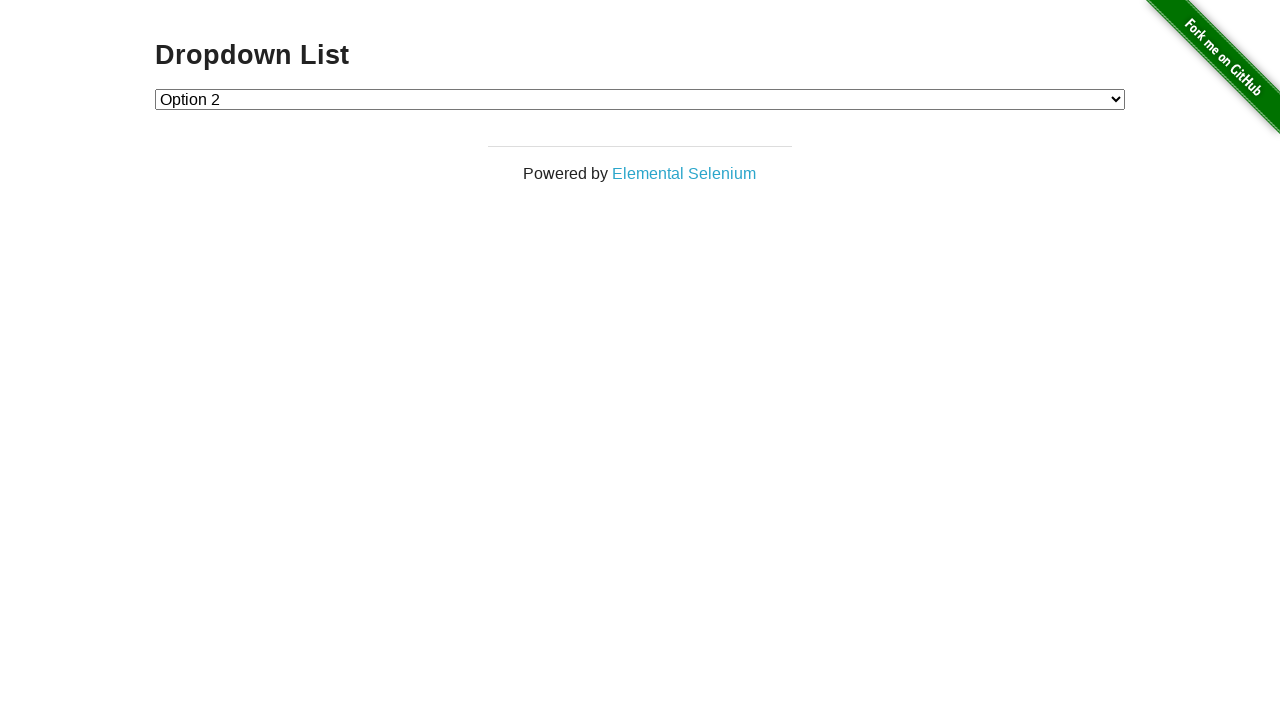

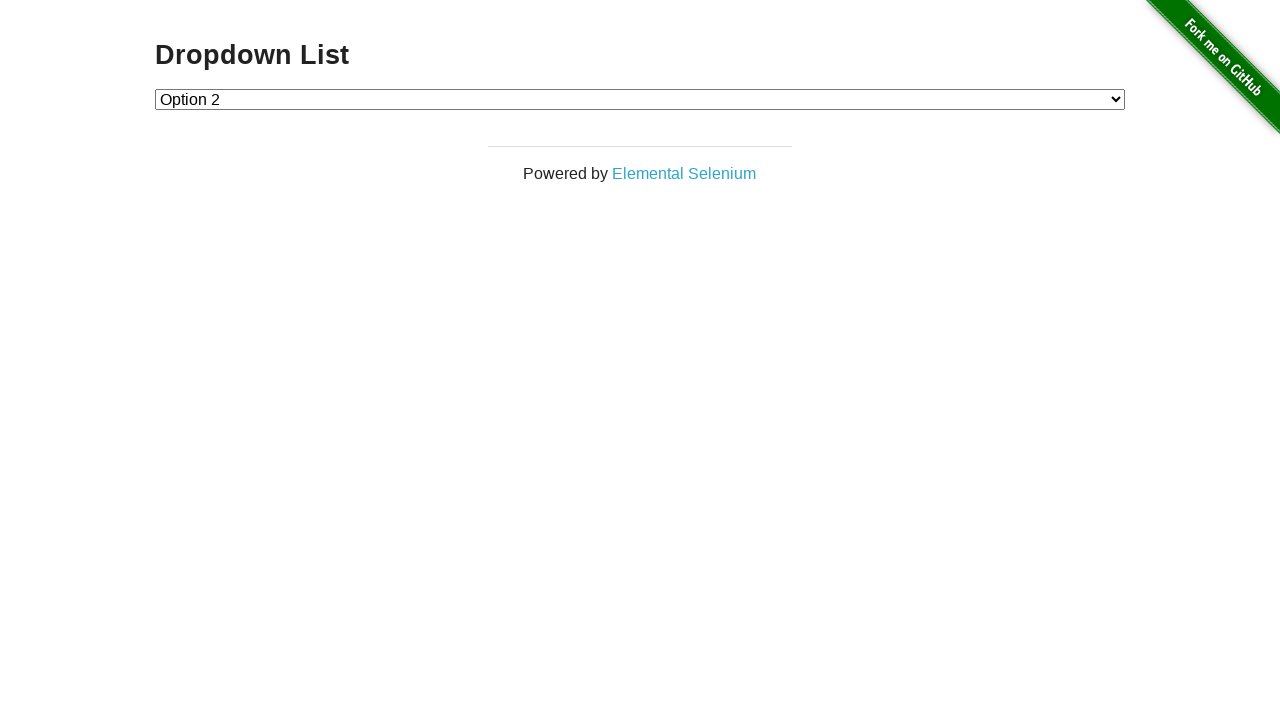